Tests the Name text box by entering a name and submitting the form

Starting URL: https://demoqa.com/text-box

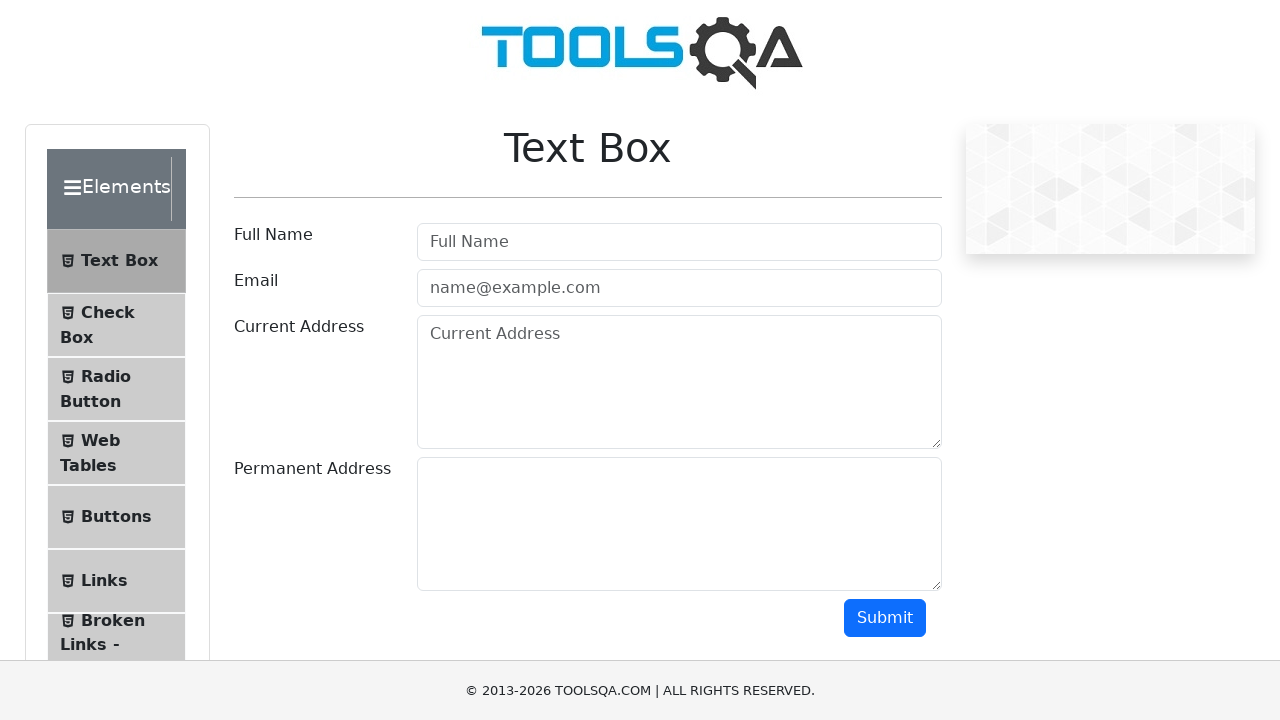

Filled Name text box with 'Oleg' on #userName
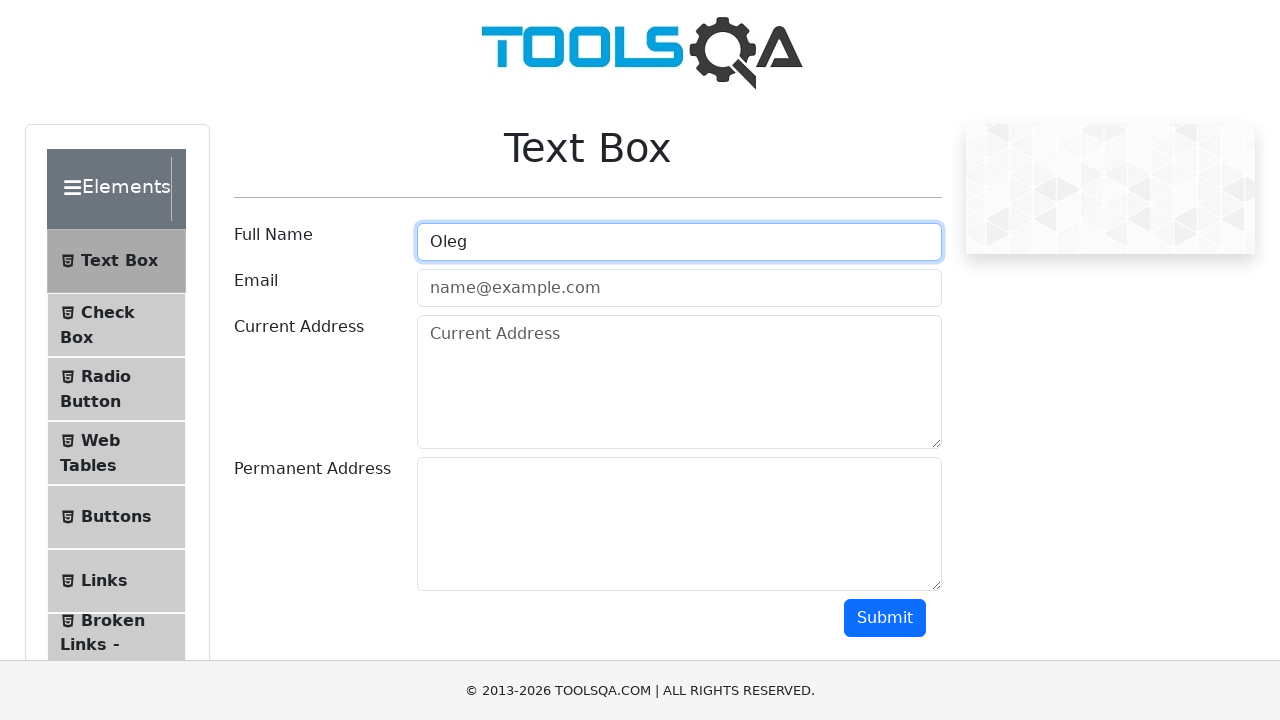

Clicked submit button to submit the form at (885, 618) on #submit
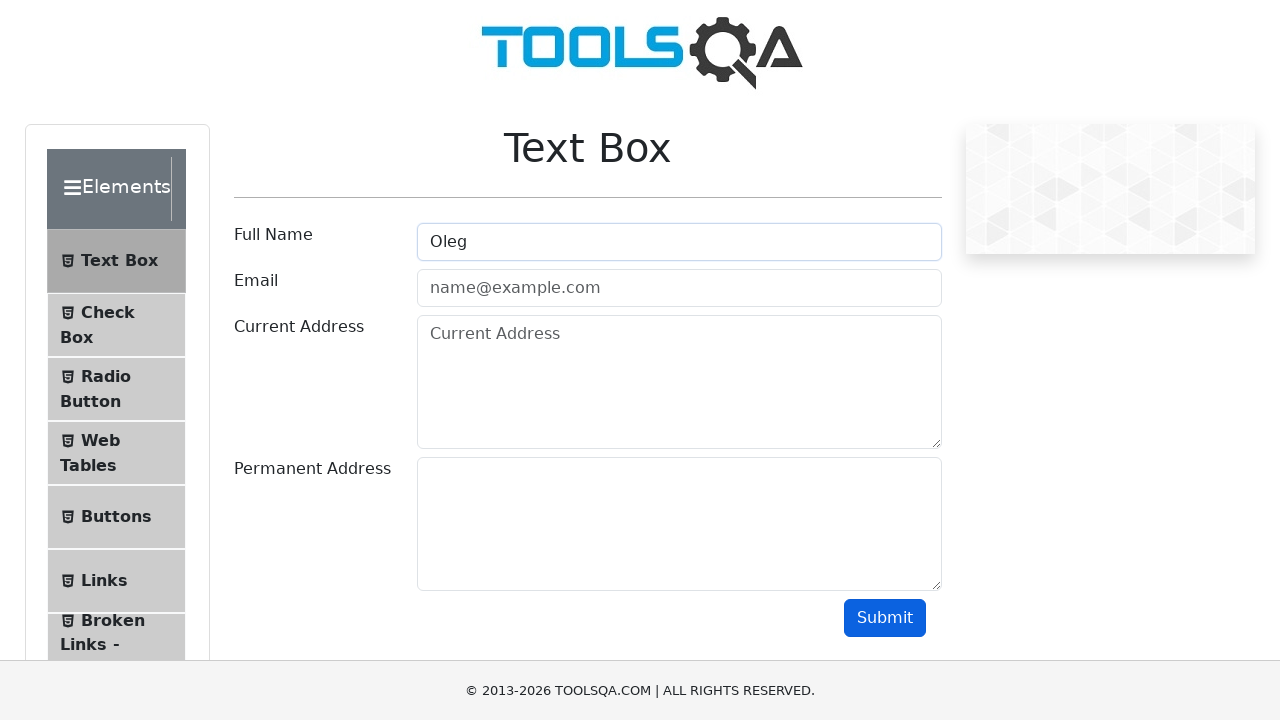

Result message appeared after form submission
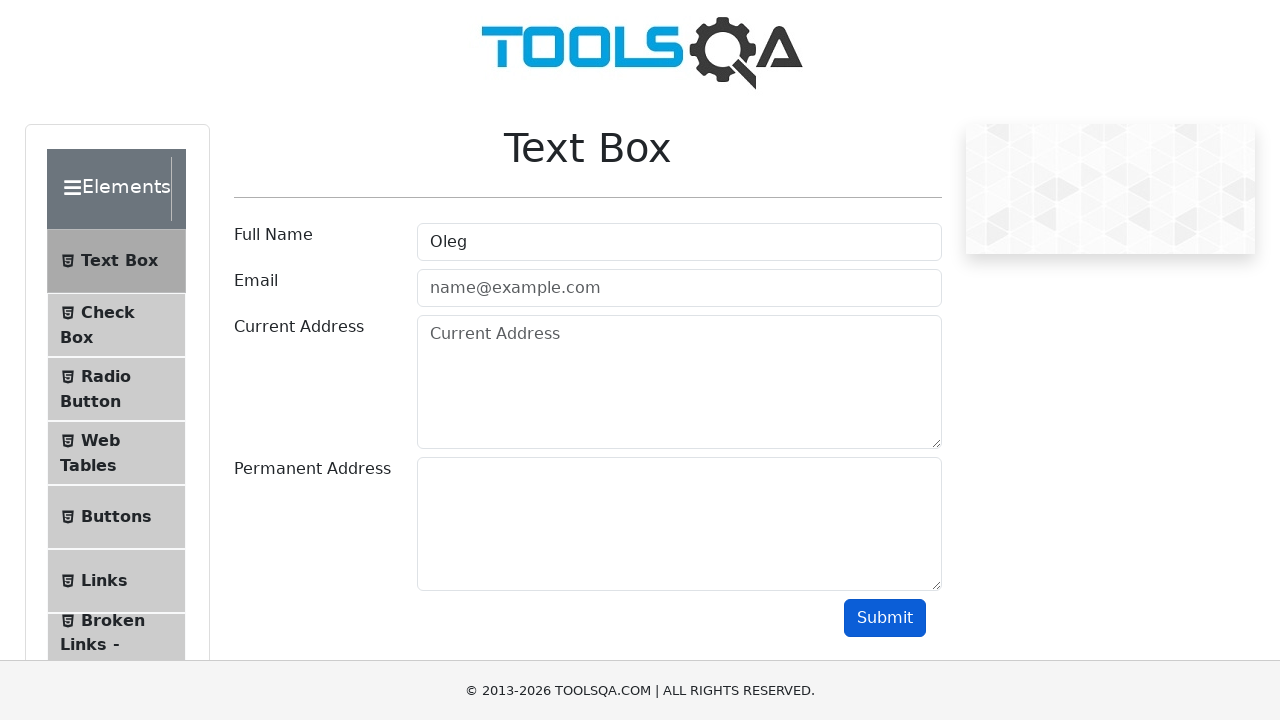

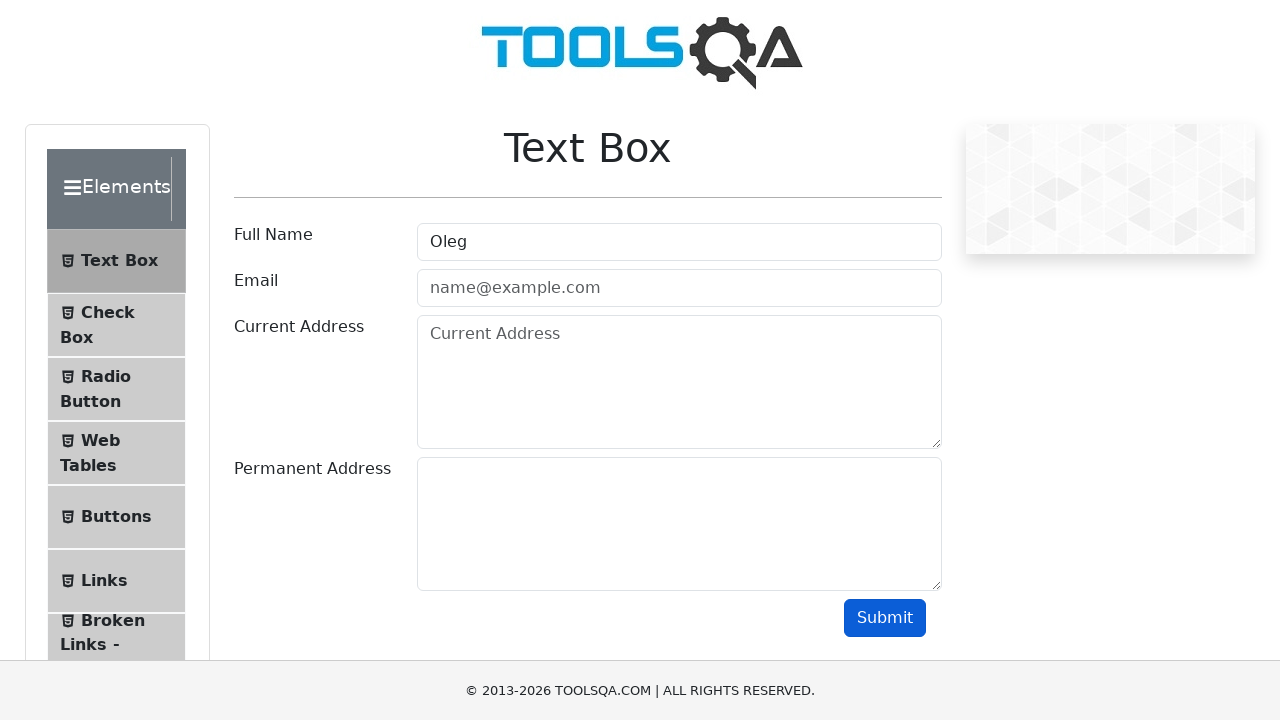